Tests dismissing a prompt JavaScript alert without entering any text

Starting URL: https://the-internet.herokuapp.com/javascript_alerts

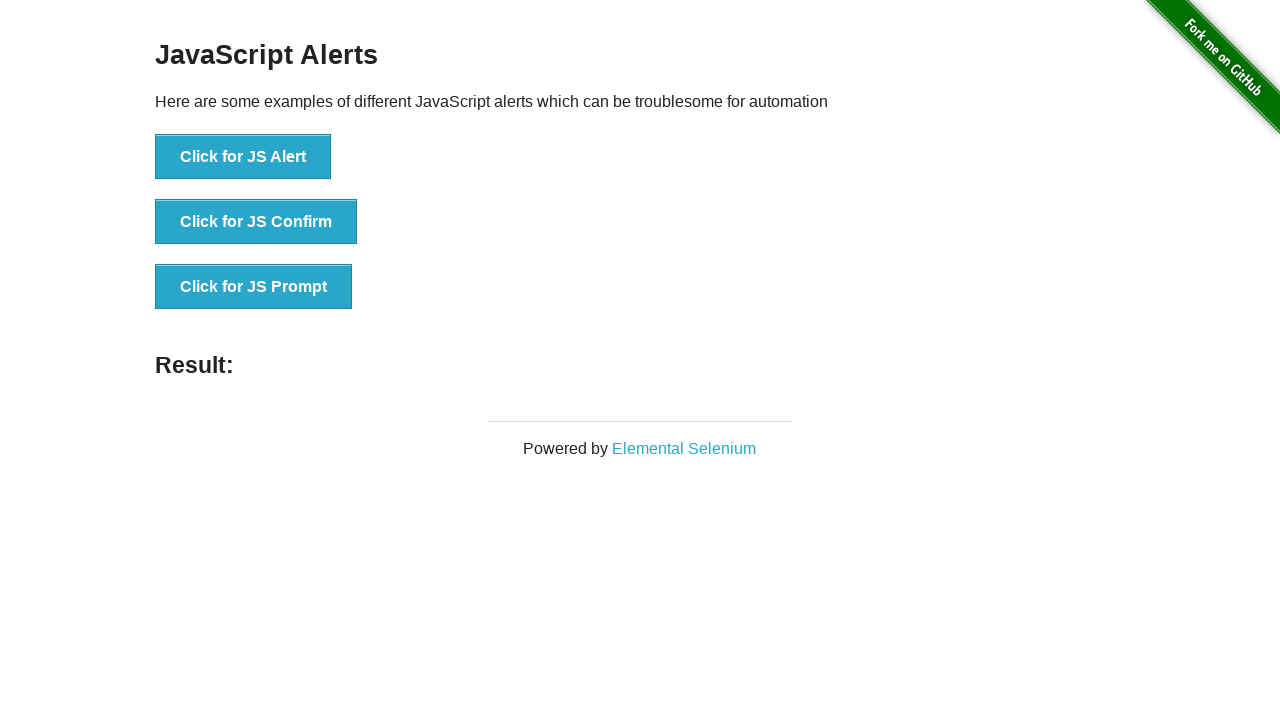

Clicked 'Click for JS Prompt' button to trigger prompt alert at (254, 287) on xpath=//button[@onclick='jsPrompt()']
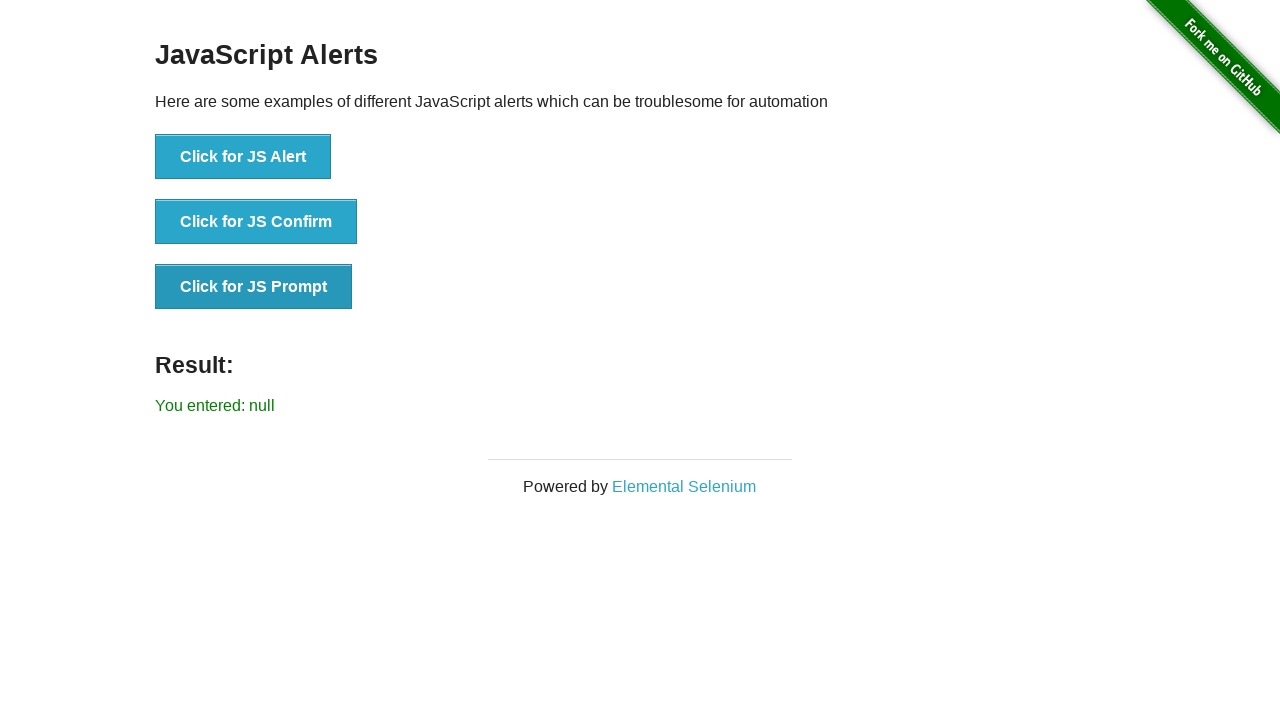

Set up dialog handler to dismiss prompt without entering text
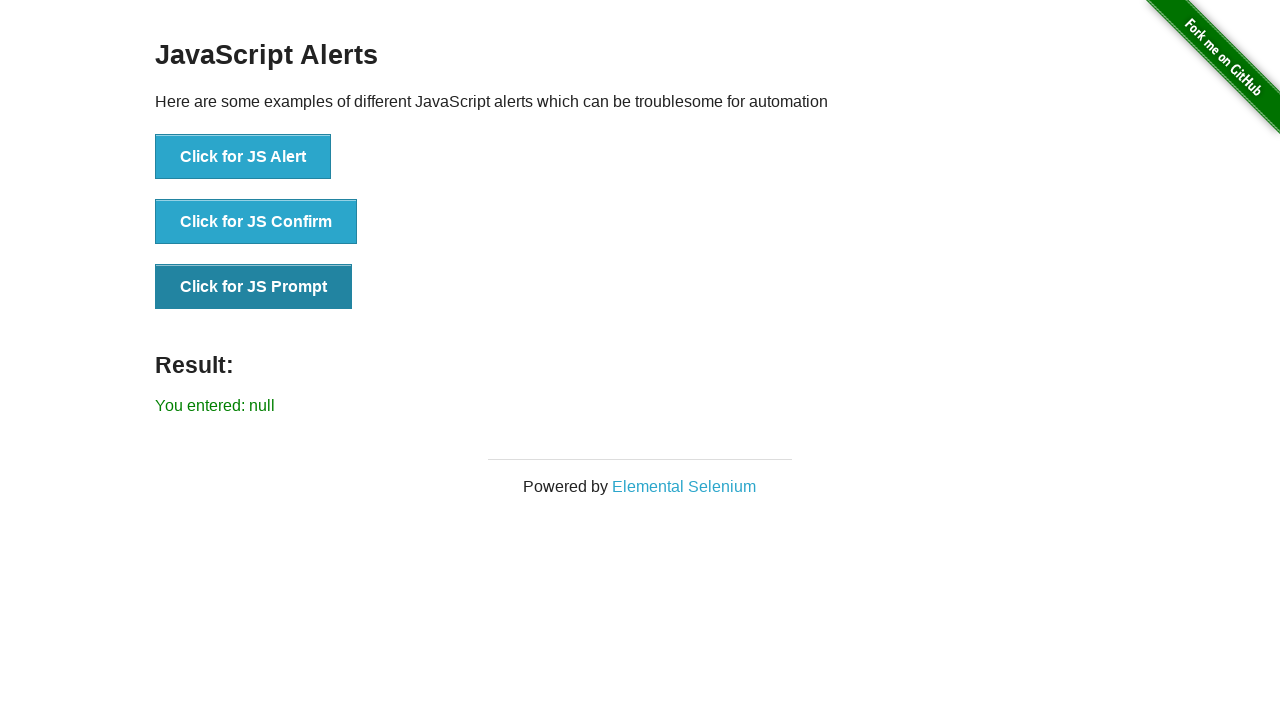

Retrieved result text from page
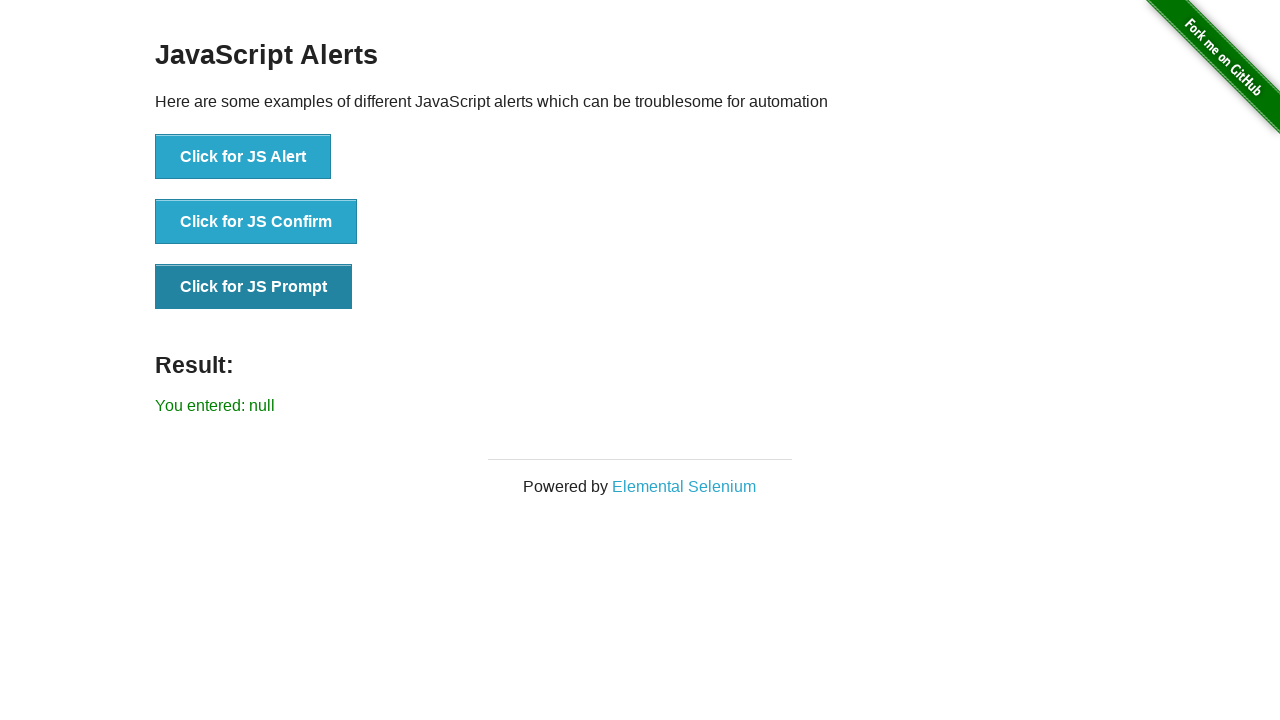

Verified result text is 'You entered: null' - prompt was dismissed without text entry
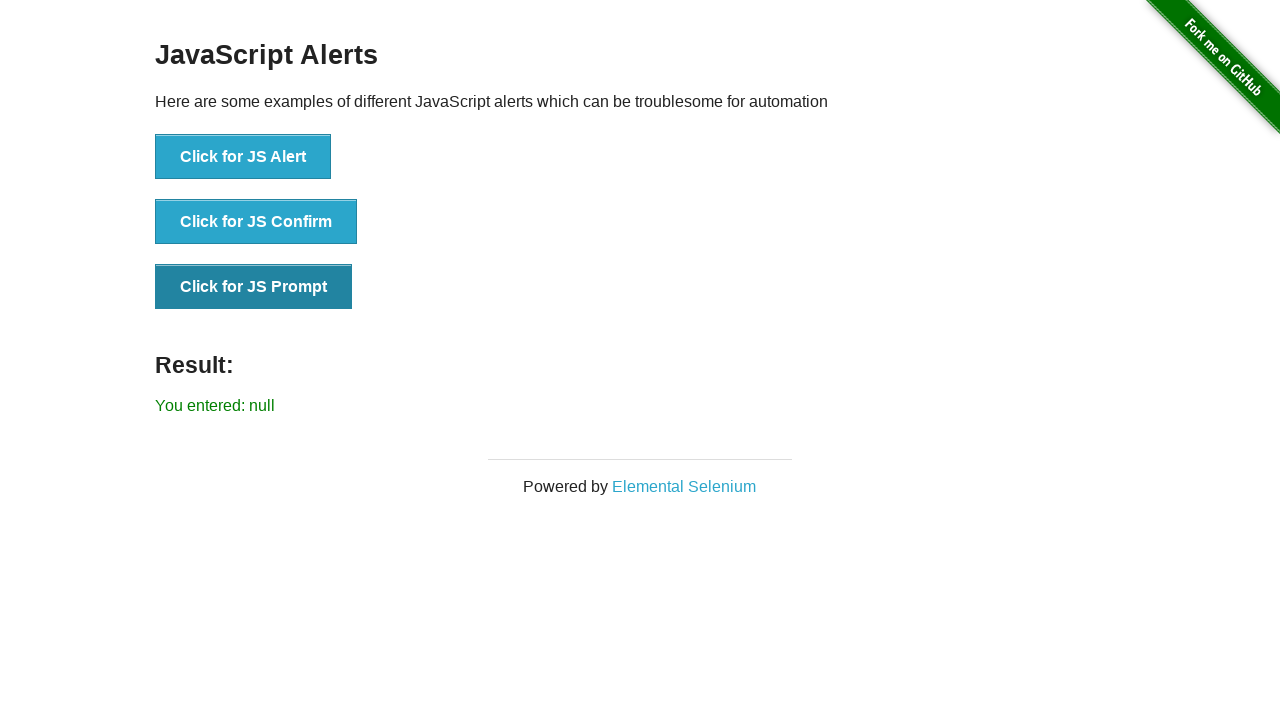

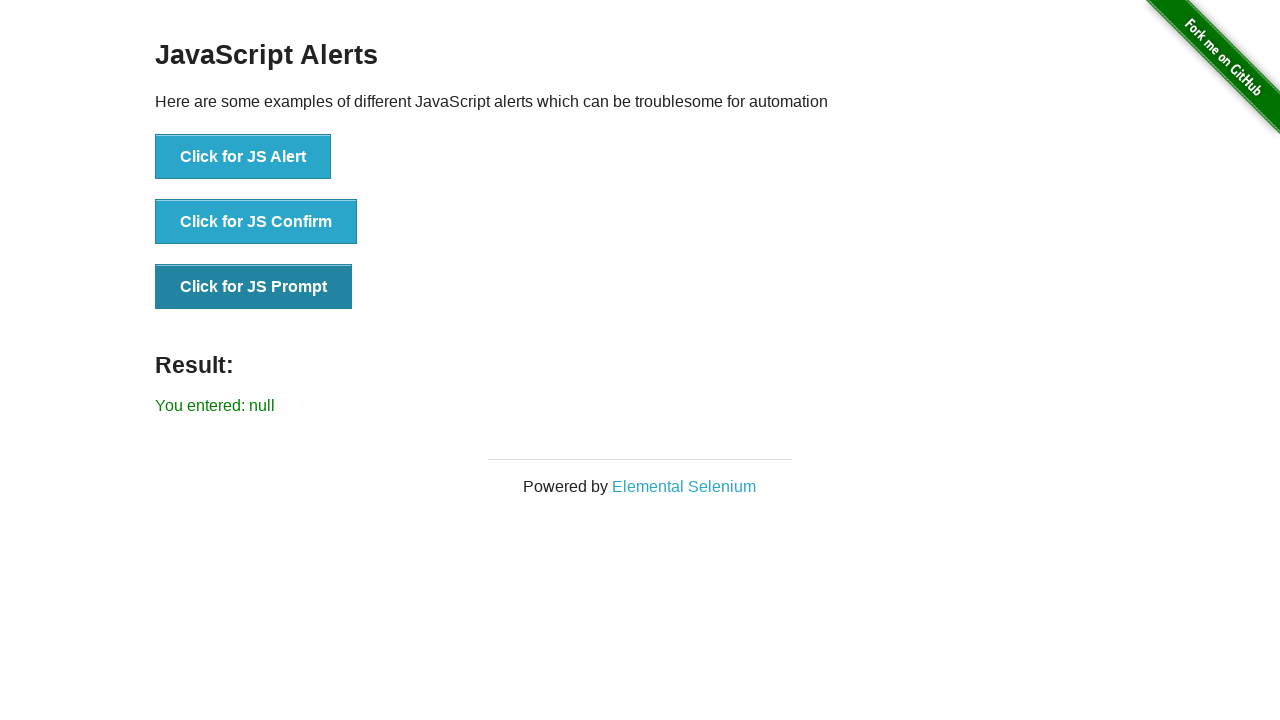